Tests multiple checkbox selection functionality by selecting several checkboxes and submitting the form to verify the results

Starting URL: https://www.qa-practice.com/elements/checkbox/mult_checkbox

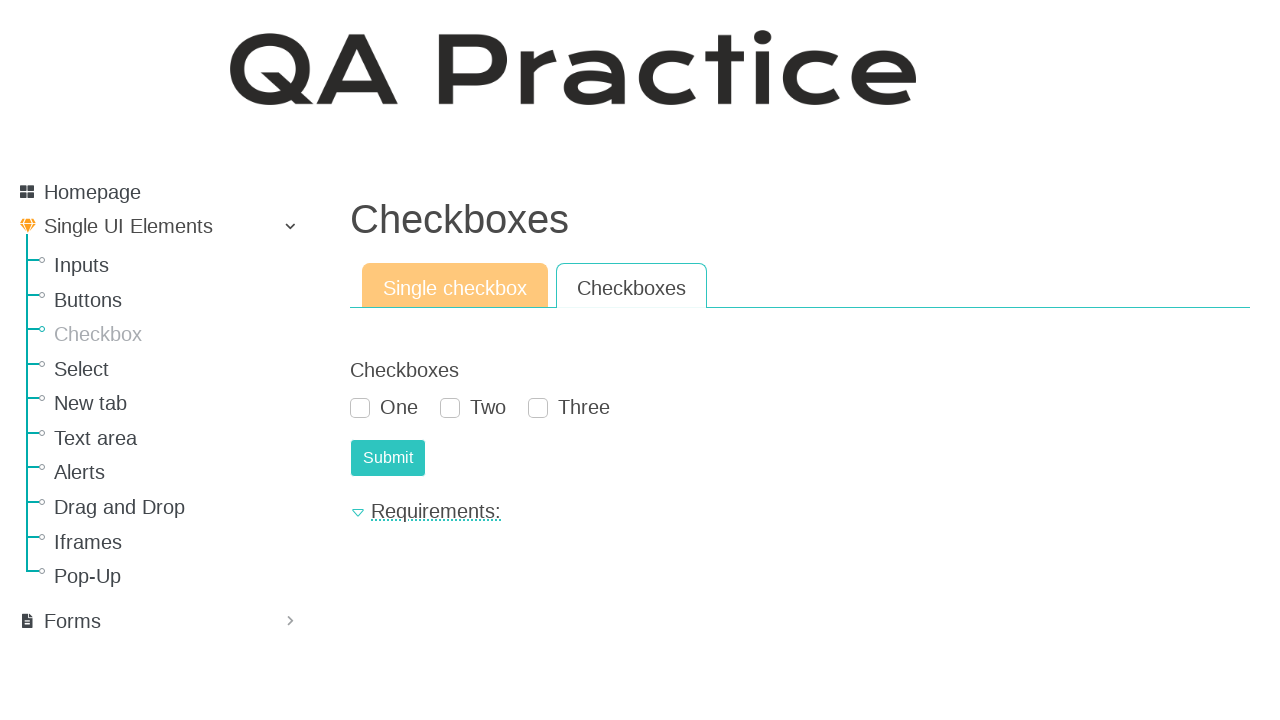

Selected first checkbox at (360, 408) on #id_checkboxes_0
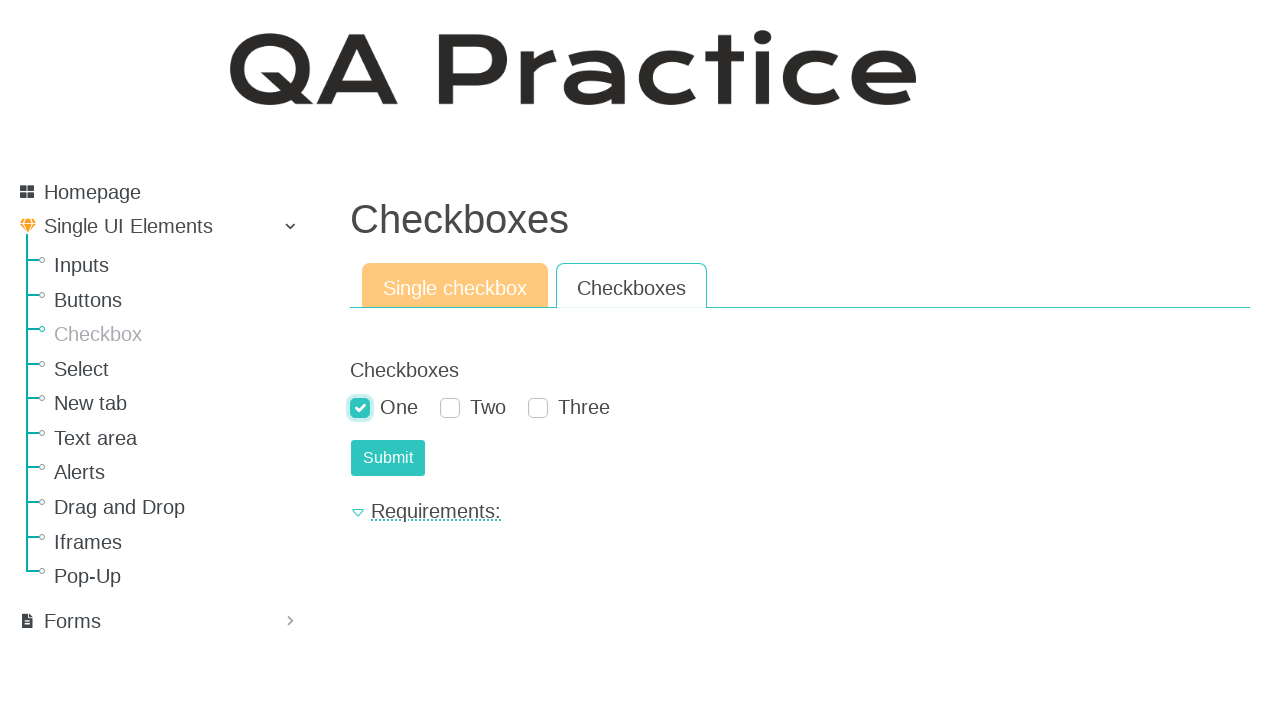

Selected third checkbox at (538, 408) on #id_checkboxes_2
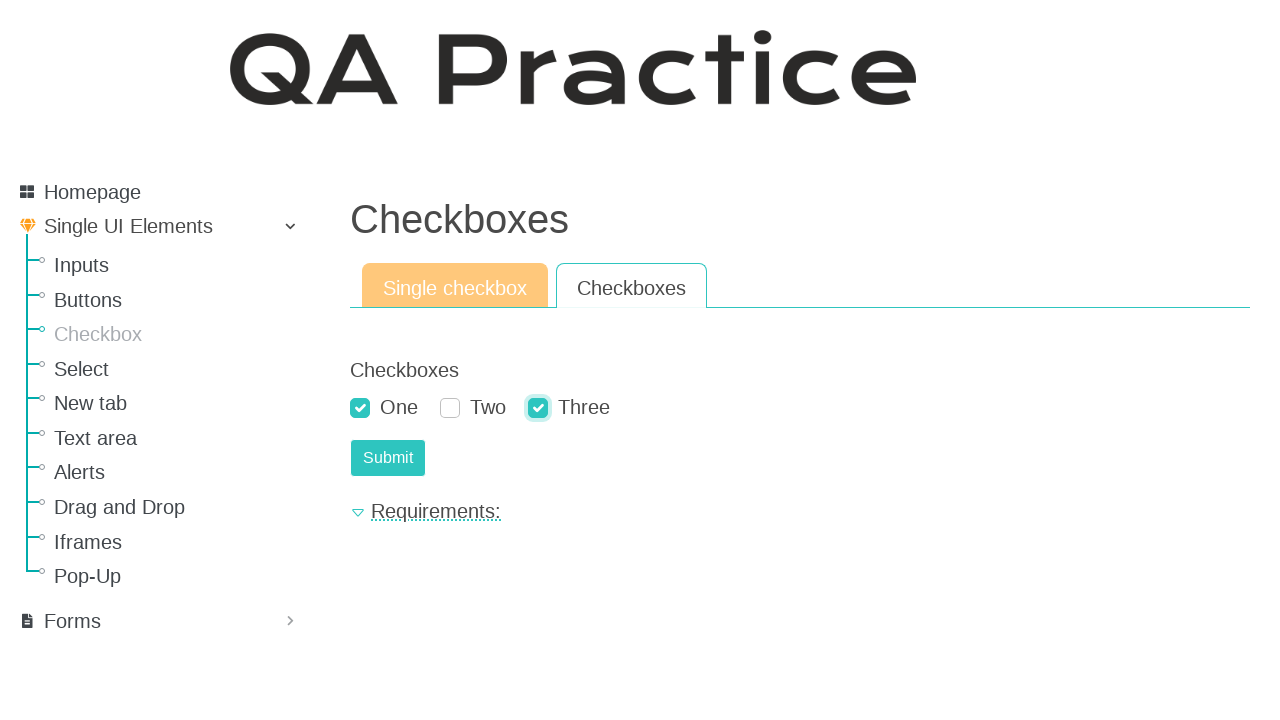

Selected second checkbox at (450, 408) on #id_checkboxes_1
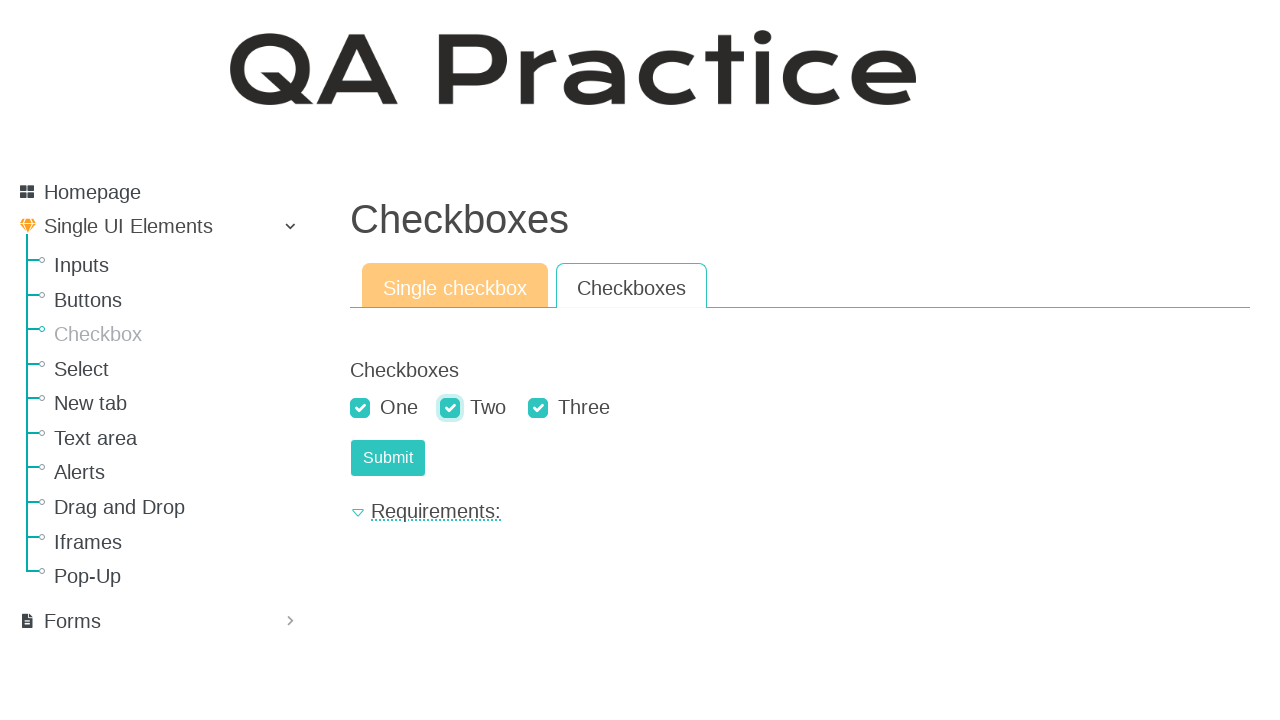

Clicked submit button to verify checkbox selections at (388, 458) on #submit-id-submit
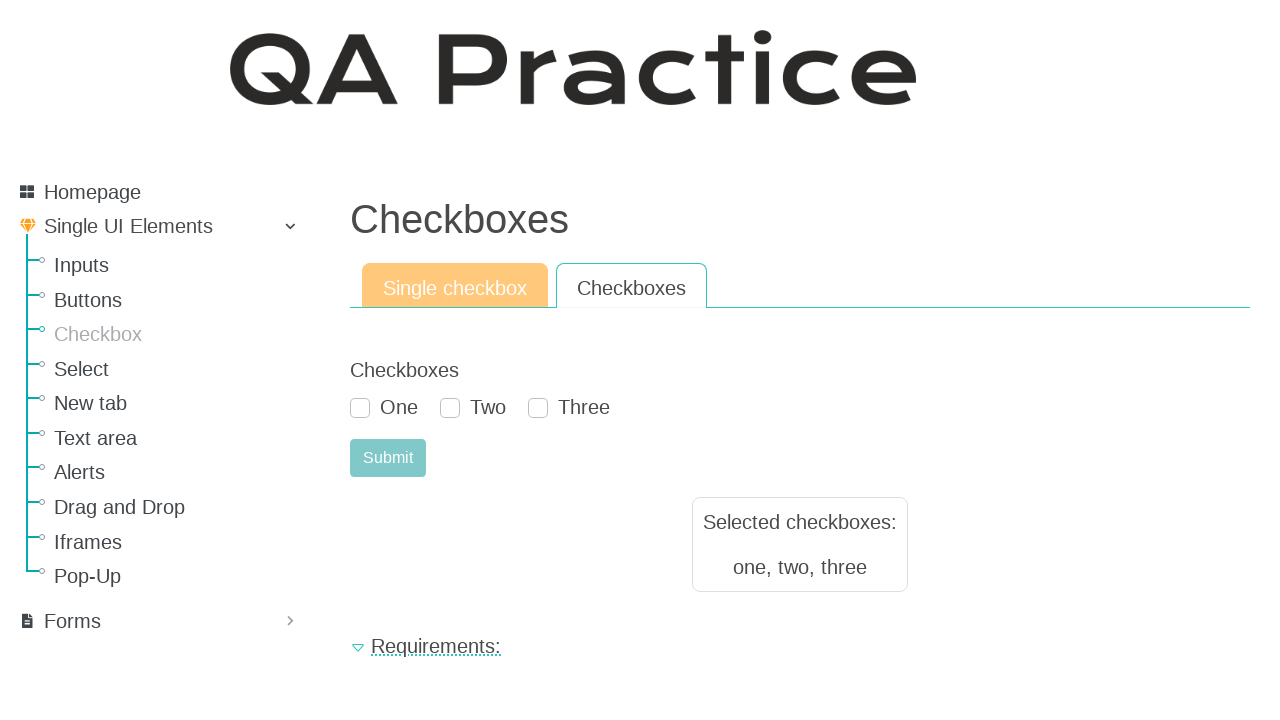

Results appeared confirming checkbox selection submission
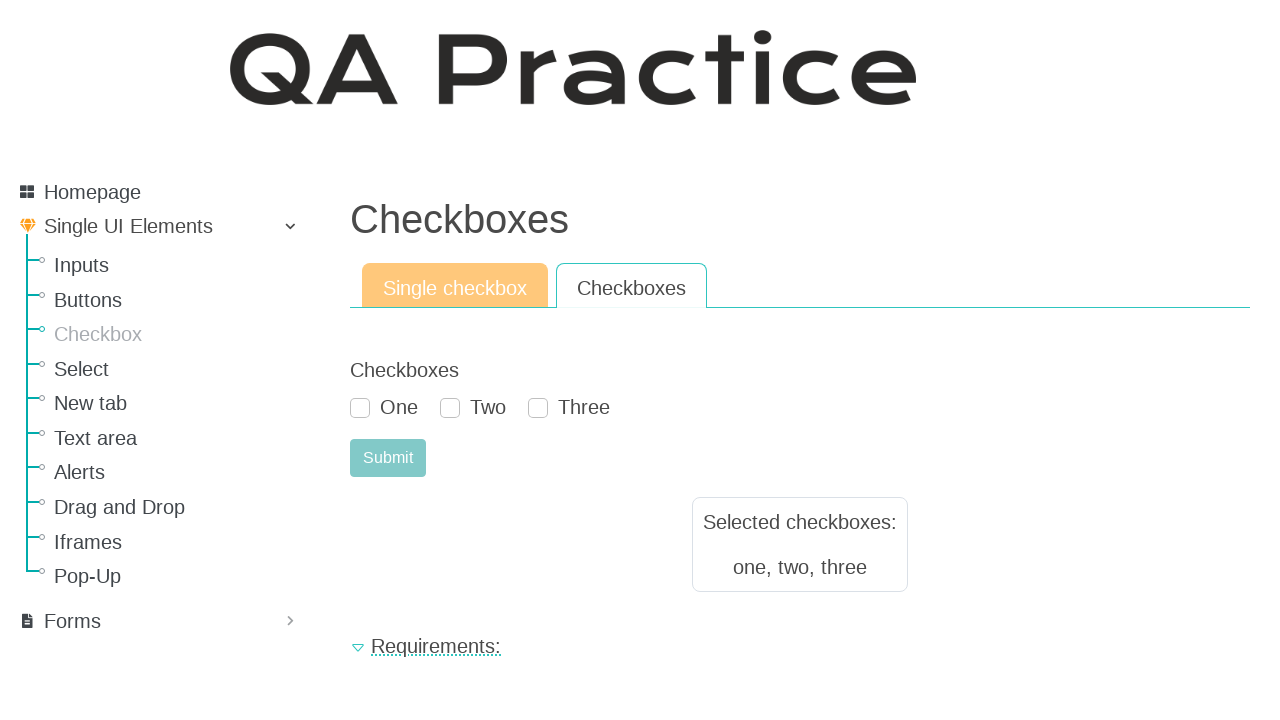

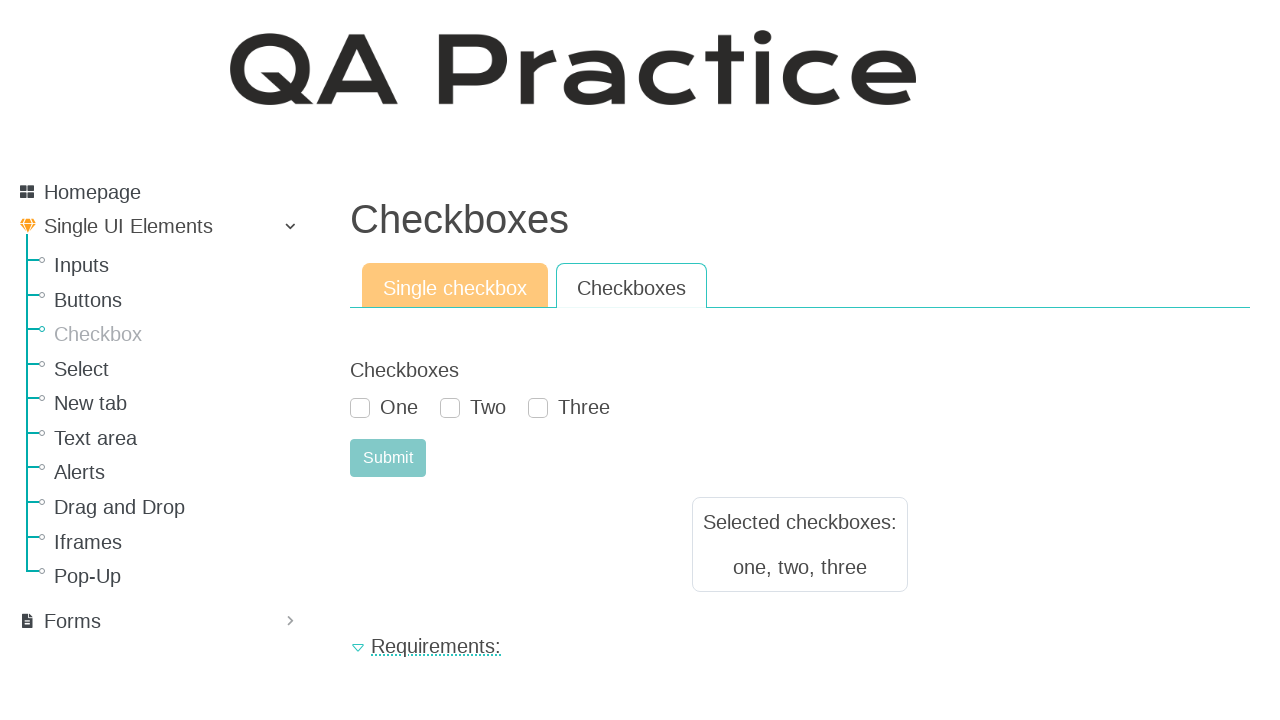